Tests dynamic loading functionality by navigating to Example 1, clicking start button, waiting for loading icon to disappear, and verifying the loaded text

Starting URL: http://the-internet.herokuapp.com/

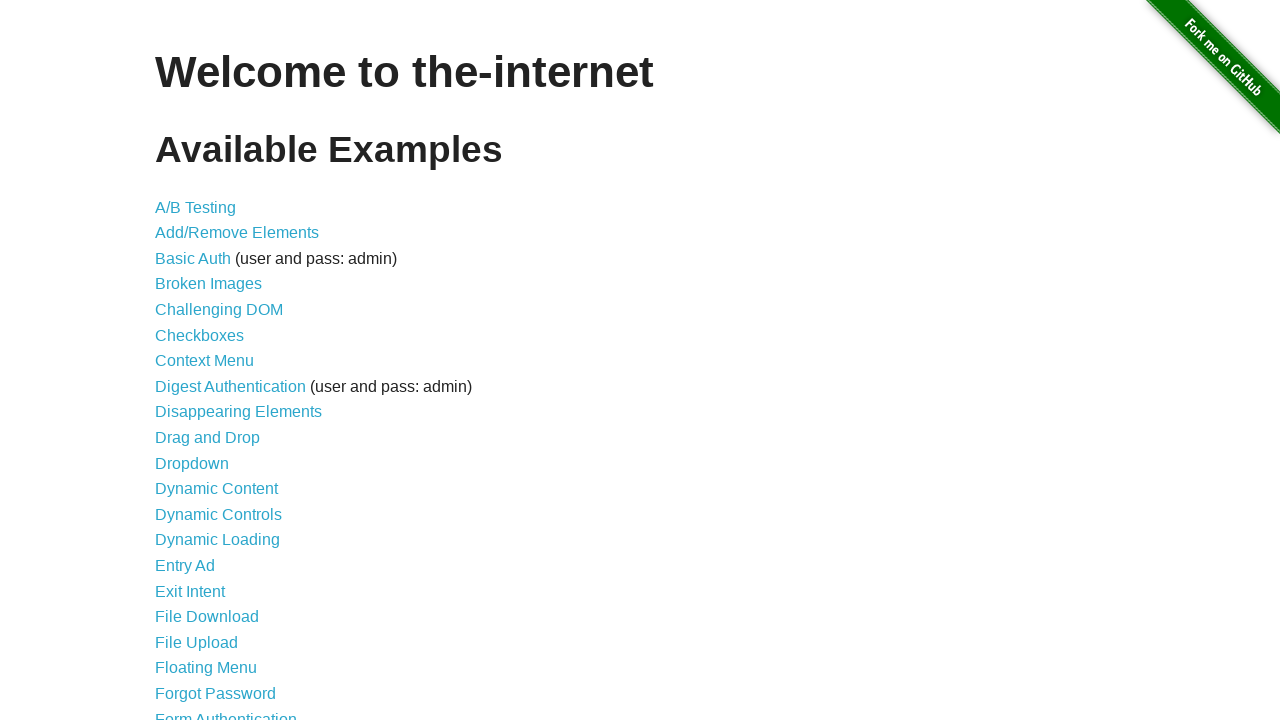

Clicked on Dynamic Loading link at (218, 540) on text=Dynamic Loading
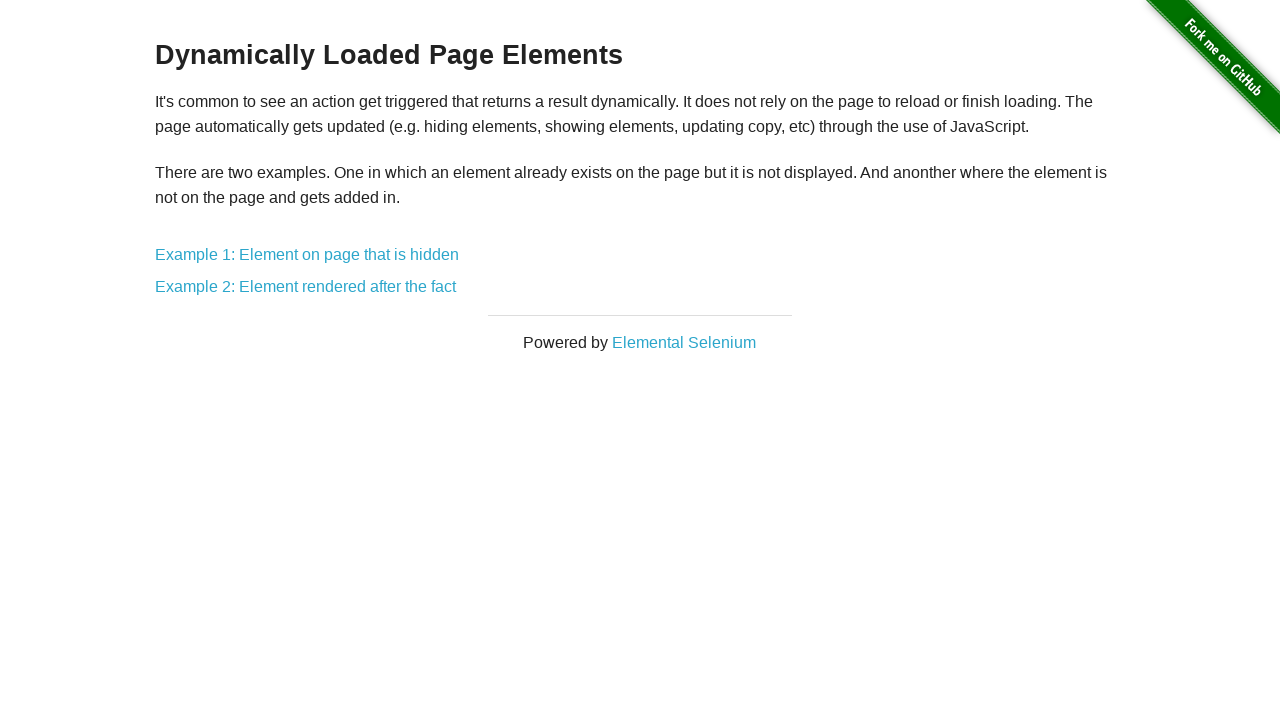

Clicked on Example 1 link at (307, 255) on text=Example 1:
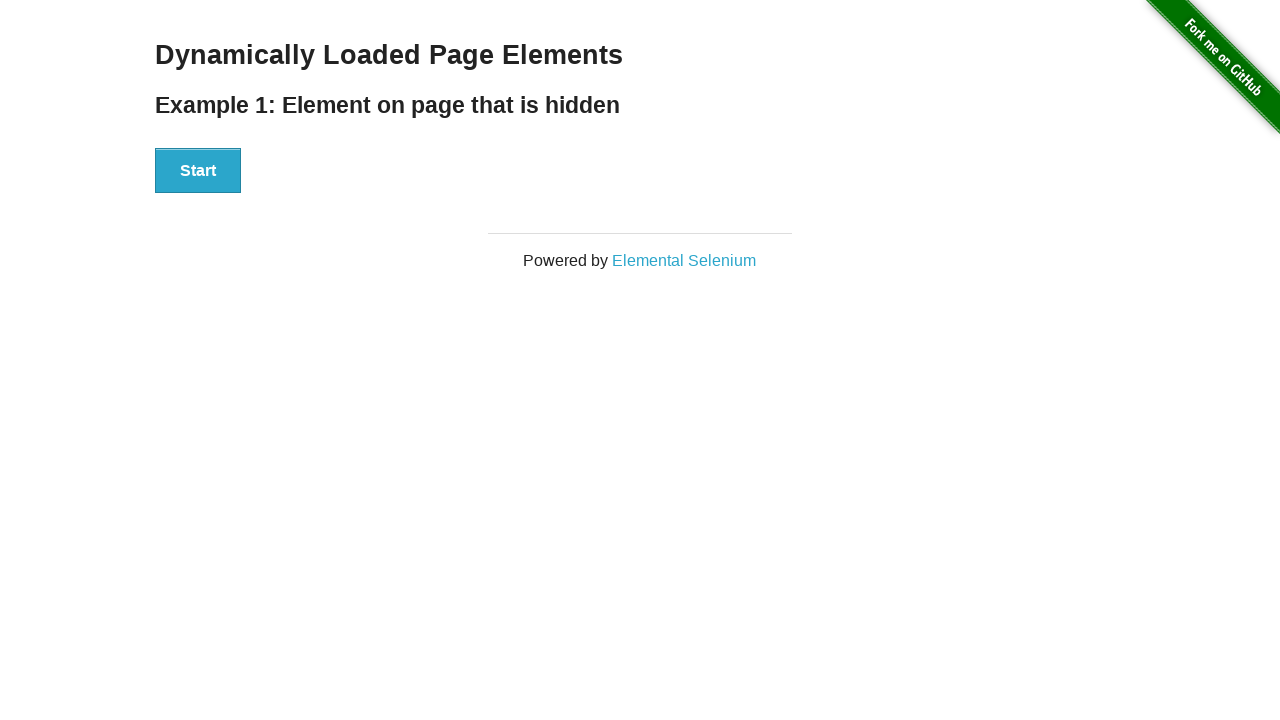

Clicked the Start button at (198, 171) on button
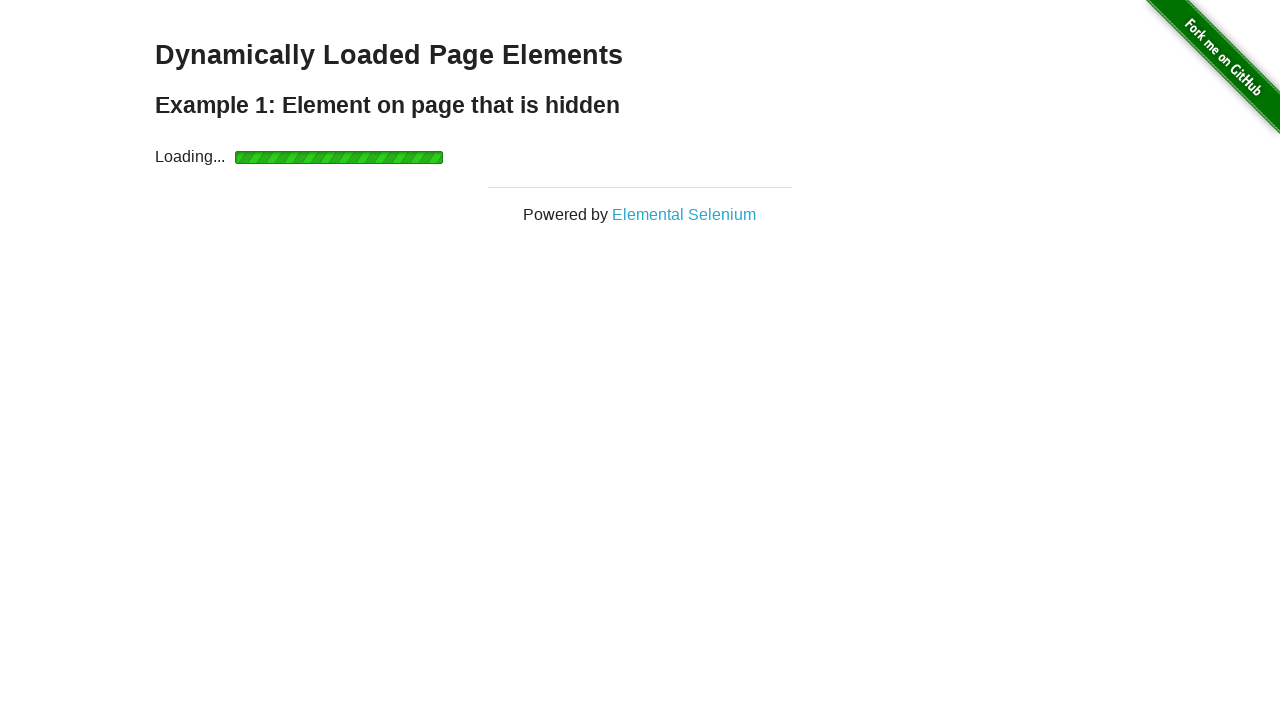

Waited for loading icon to disappear
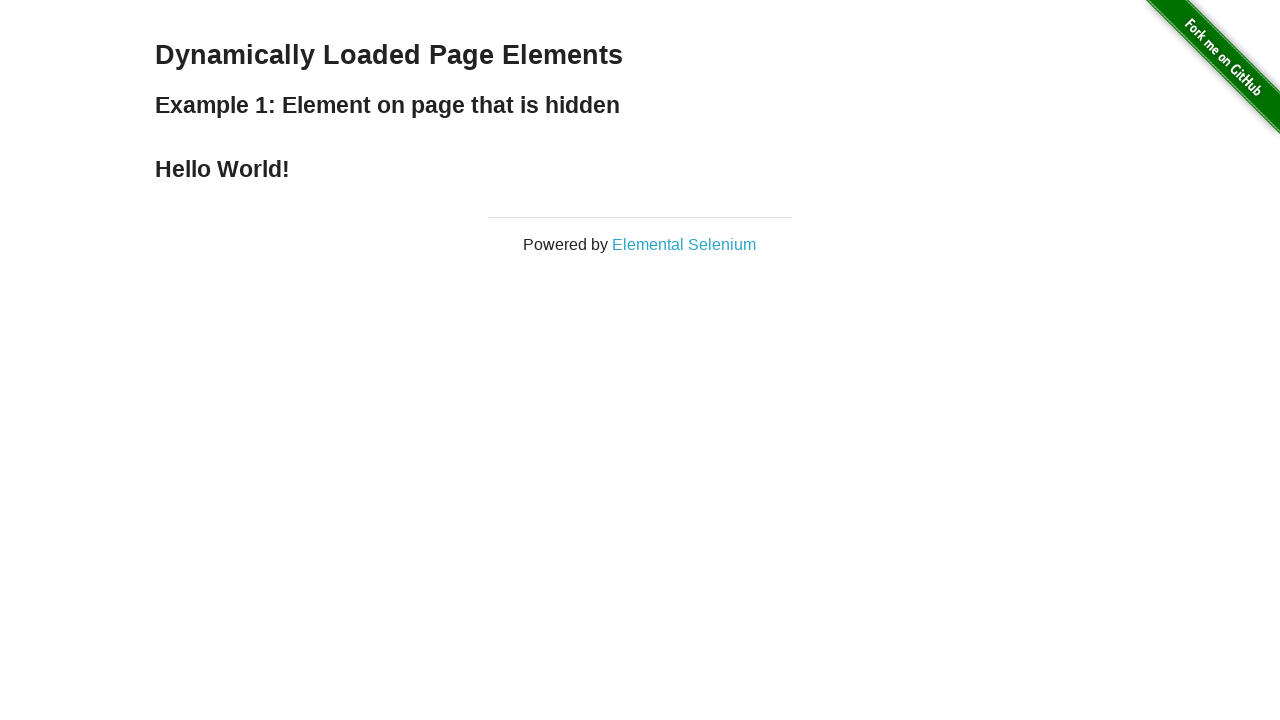

Retrieved loaded text content
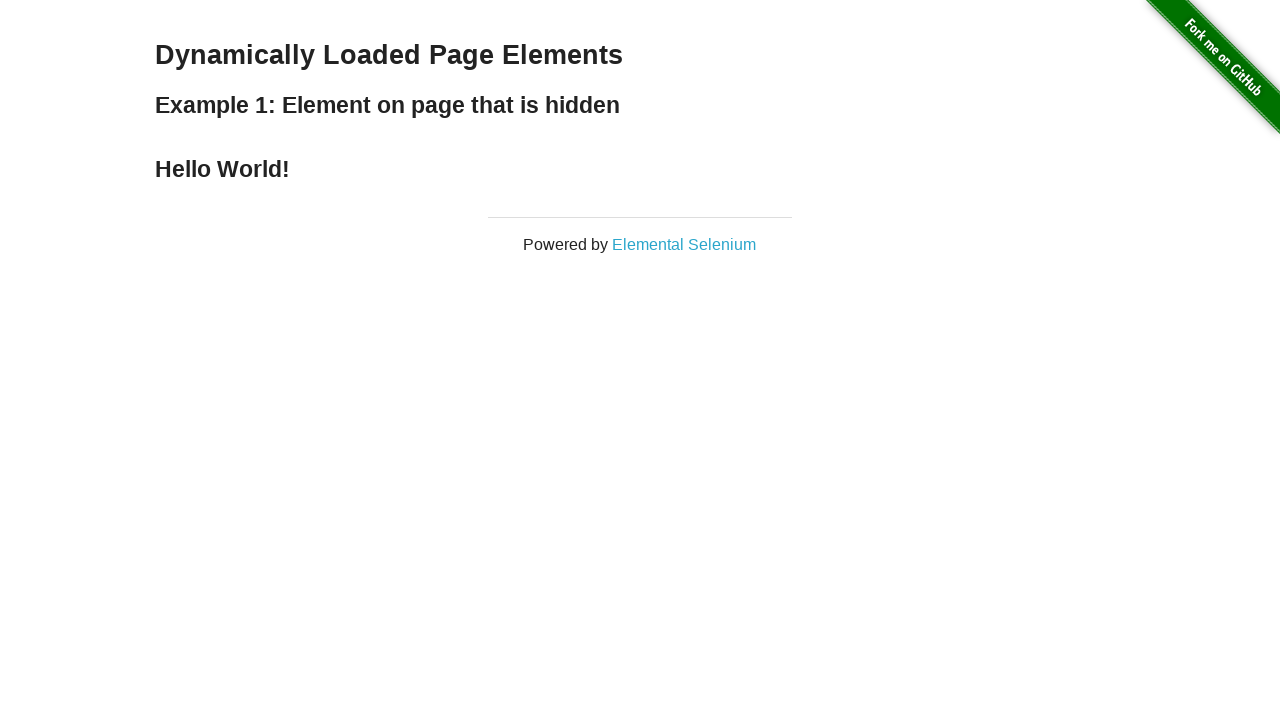

Verified loaded text equals 'Hello World!'
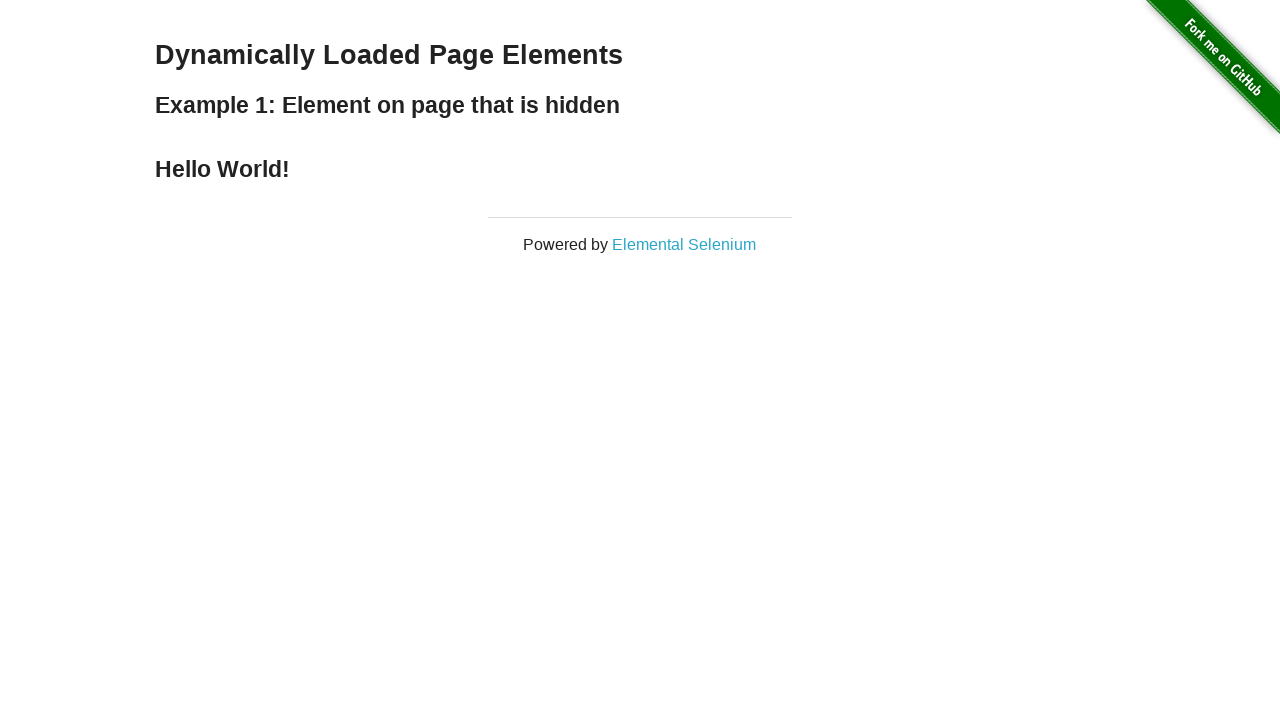

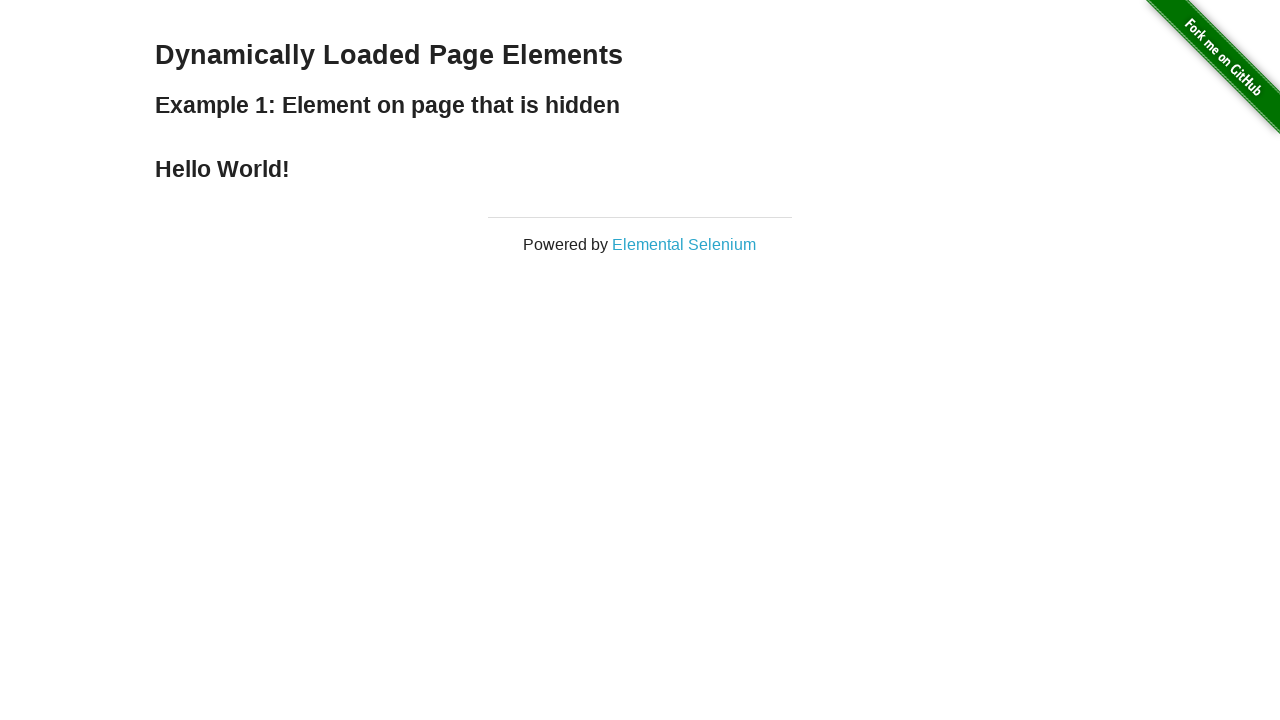